Tests right-click (context click) functionality by performing a right-click on a button and verifying the success message appears

Starting URL: https://demoqa.com/buttons

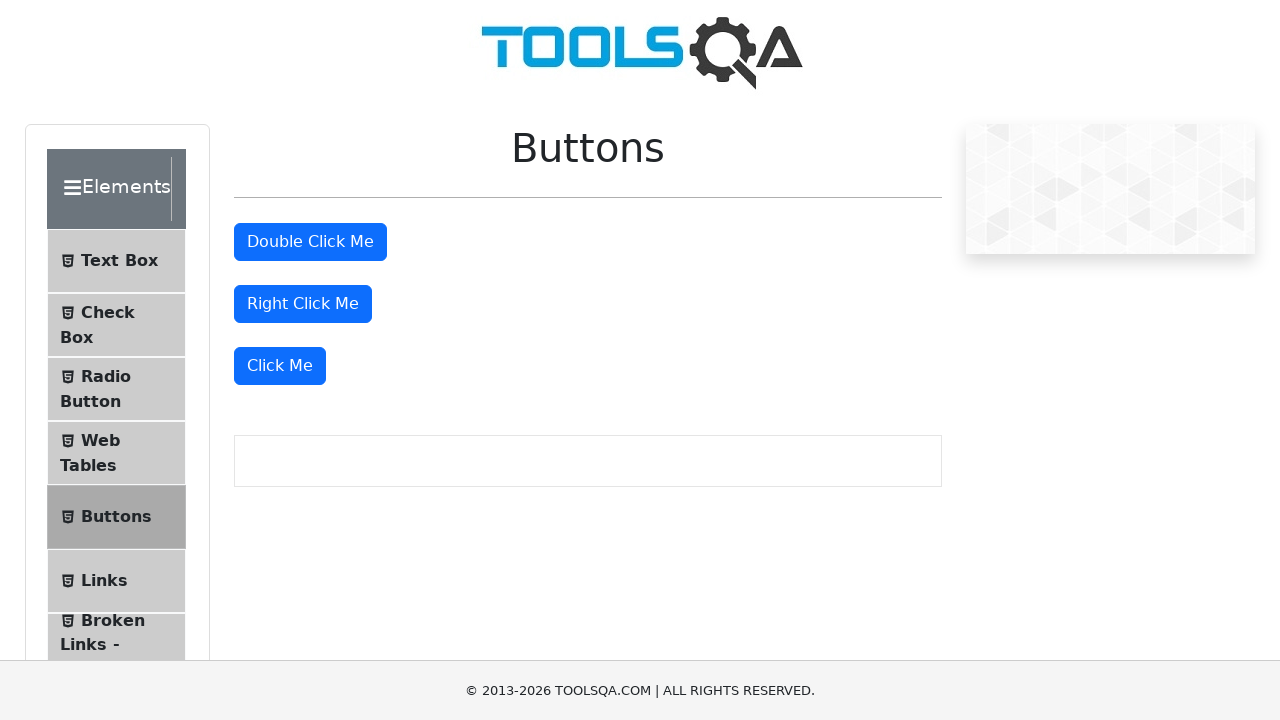

Right-clicked on the right click button at (303, 304) on #rightClickBtn
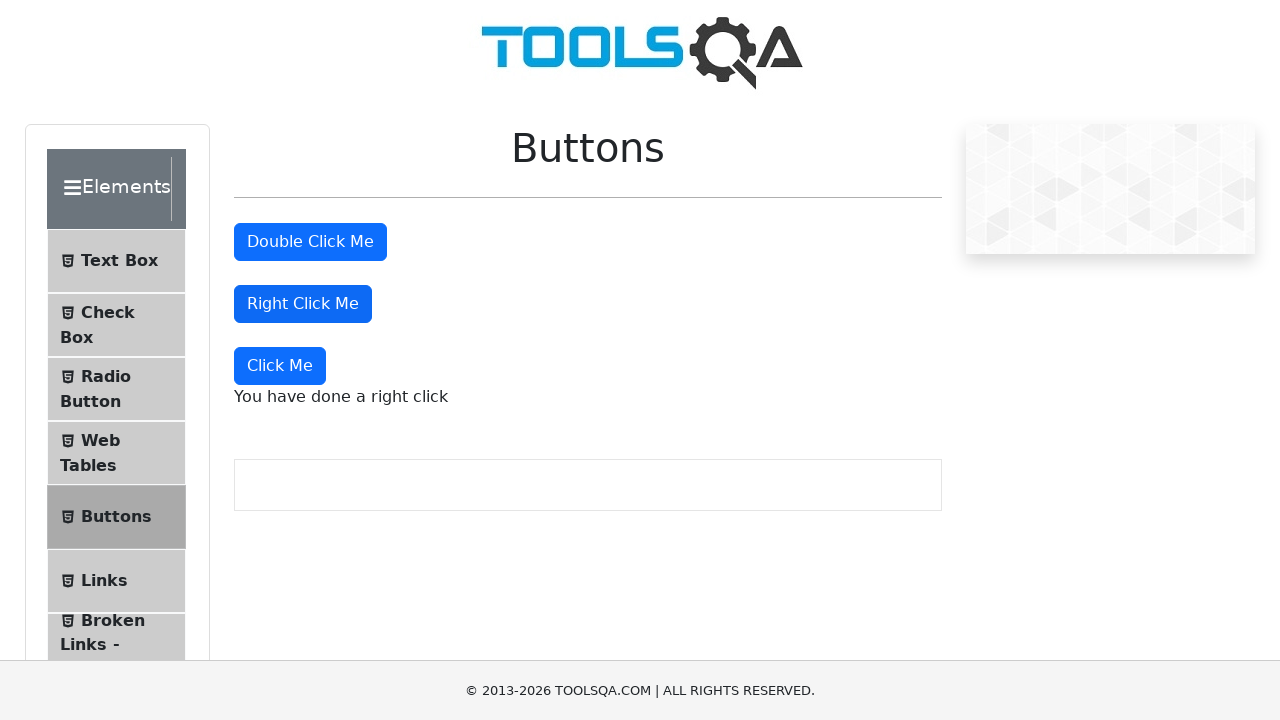

Right-click success message appeared
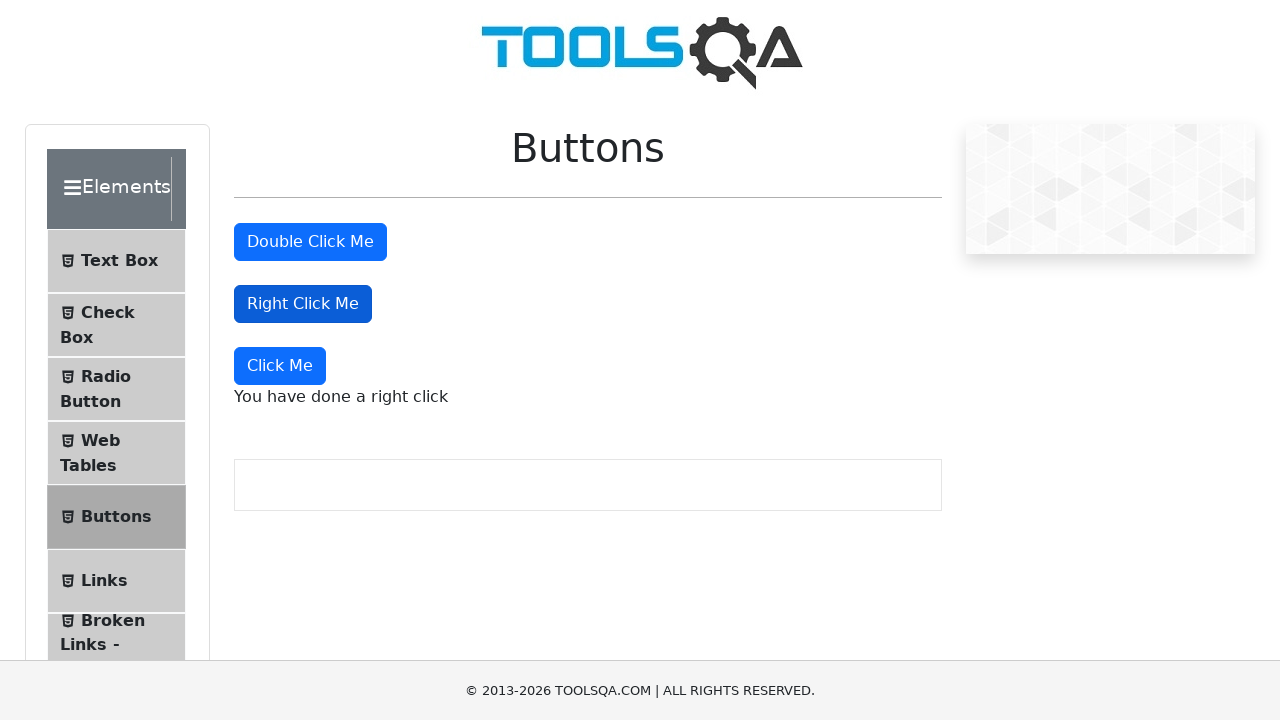

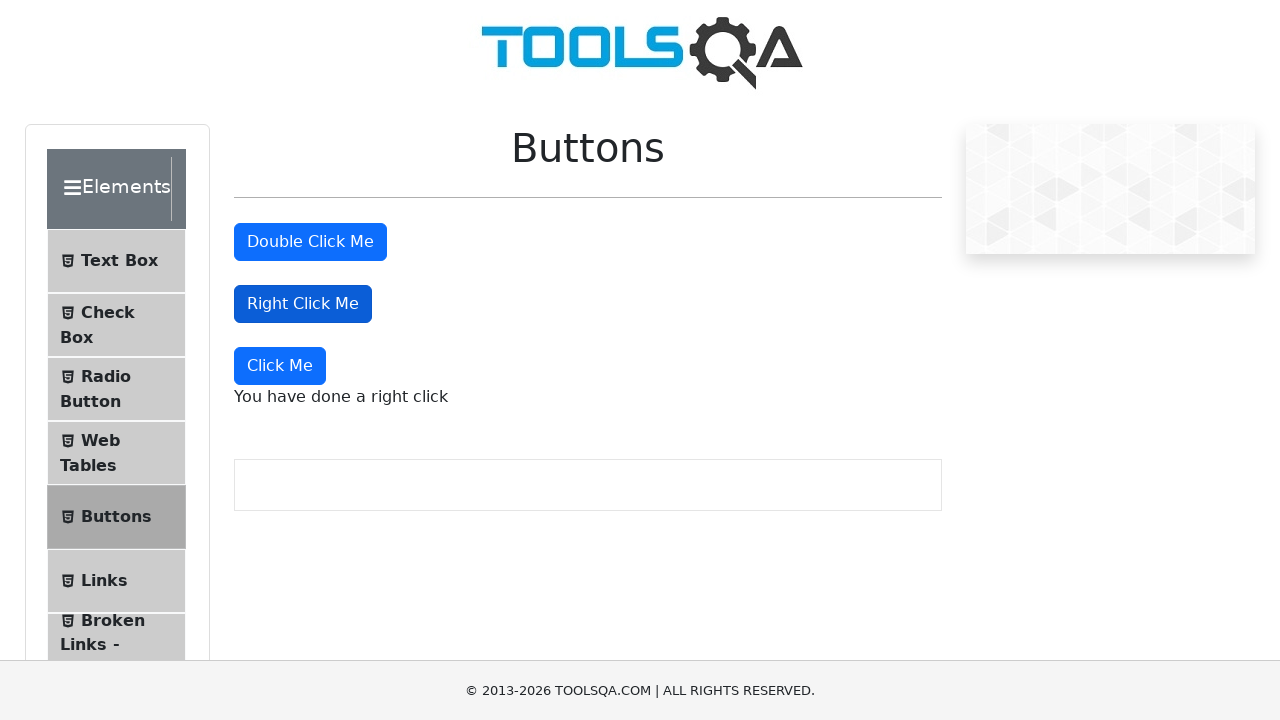